Tests that form submission fails when an invalid phone number (less than 10 digits) is entered

Starting URL: https://demoqa.com/automation-practice-form

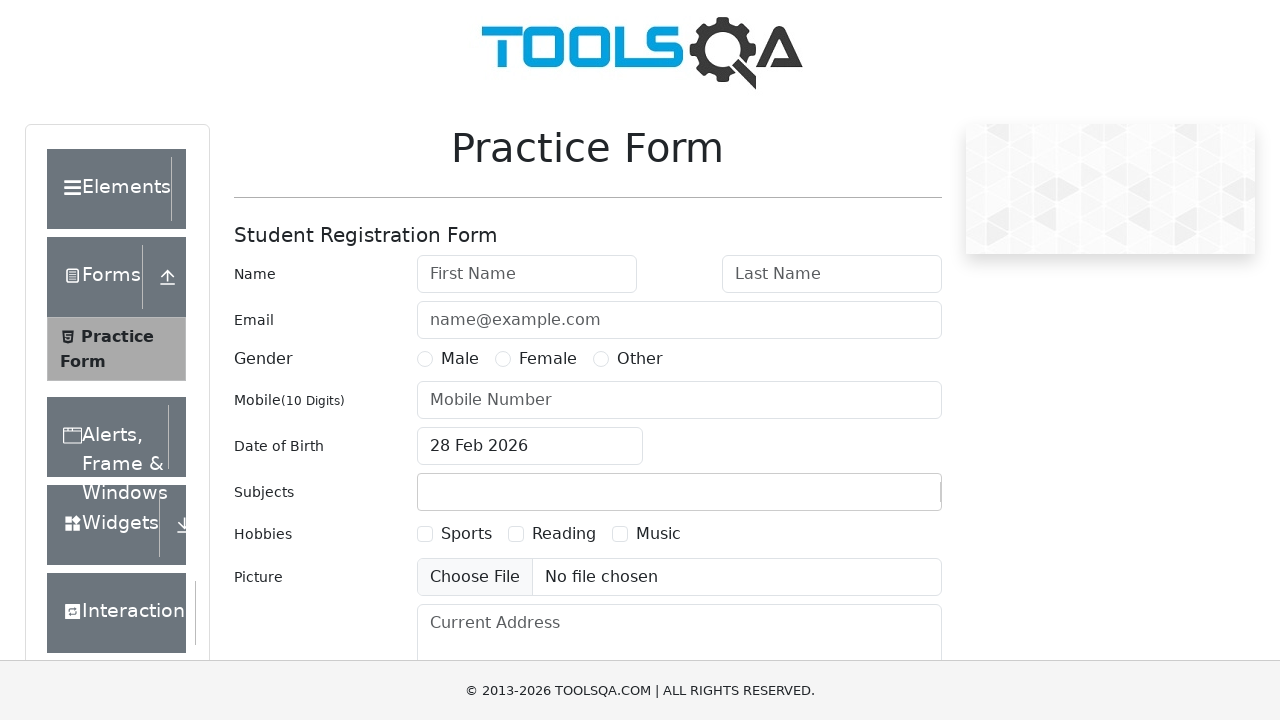

Filled first name field with 'Michael' on #firstName
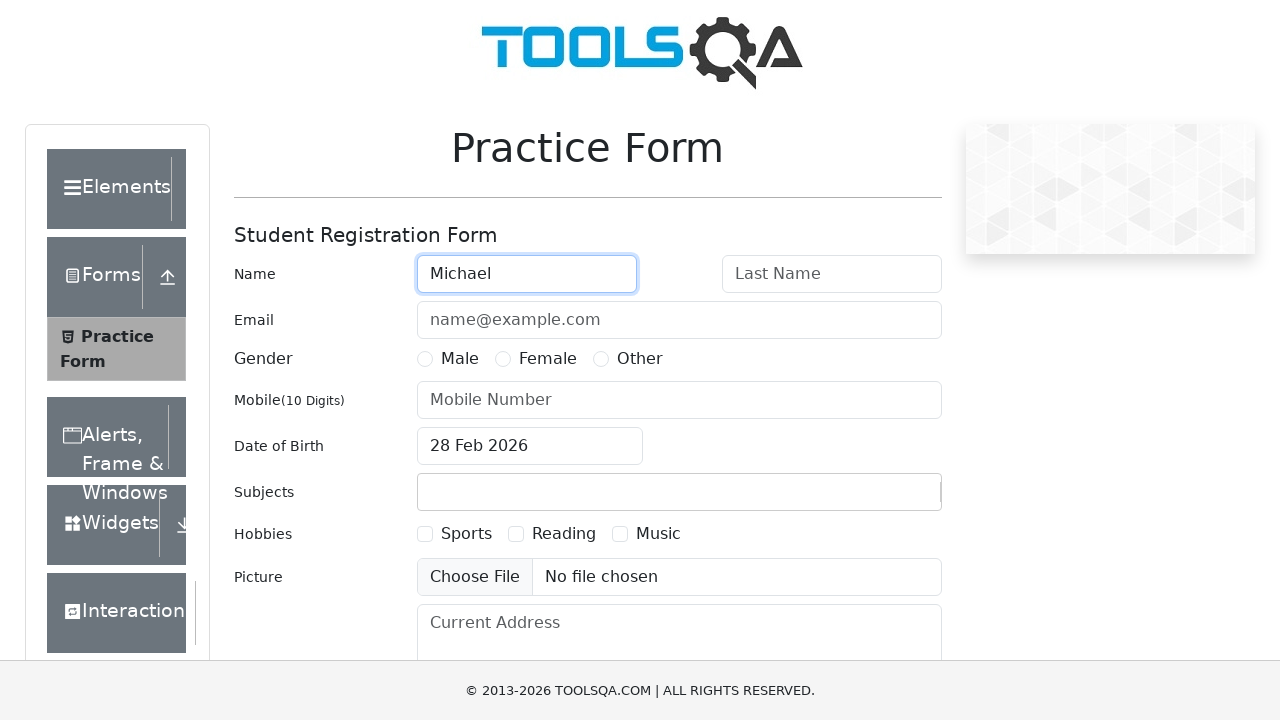

Filled last name field with 'Johnson' on #lastName
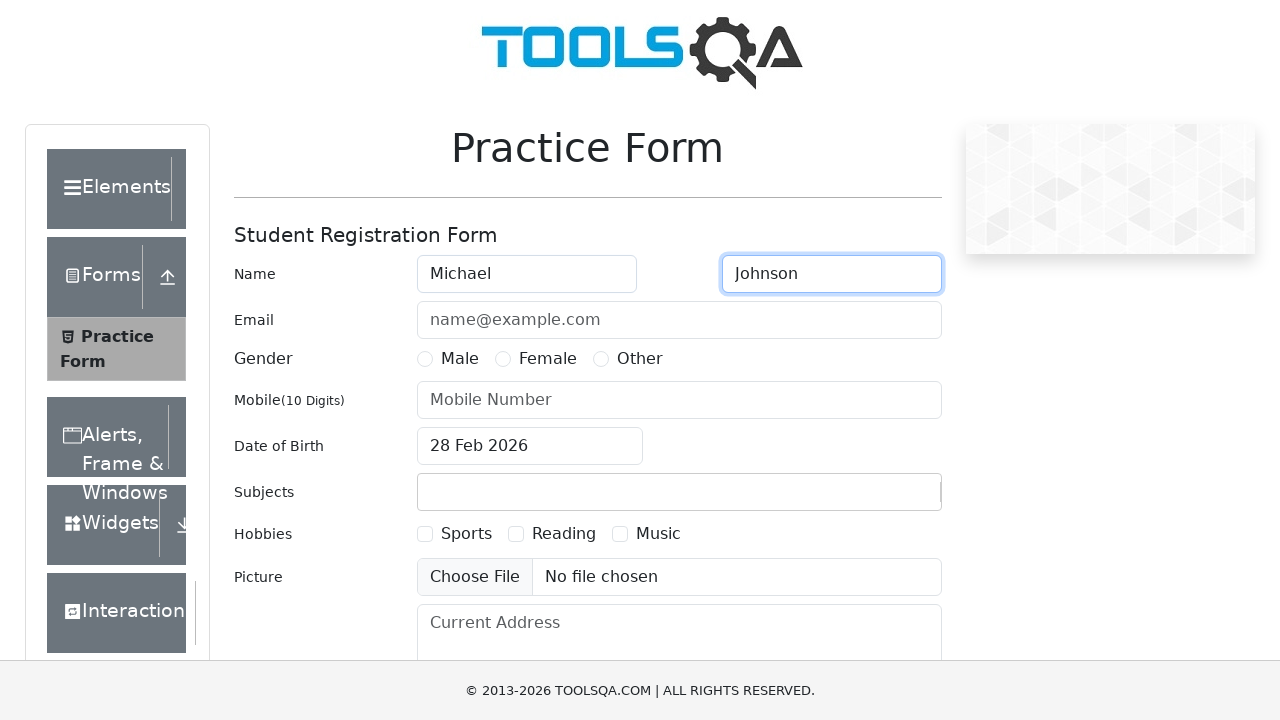

Filled phone number field with valid number '5551234567' on #userNumber
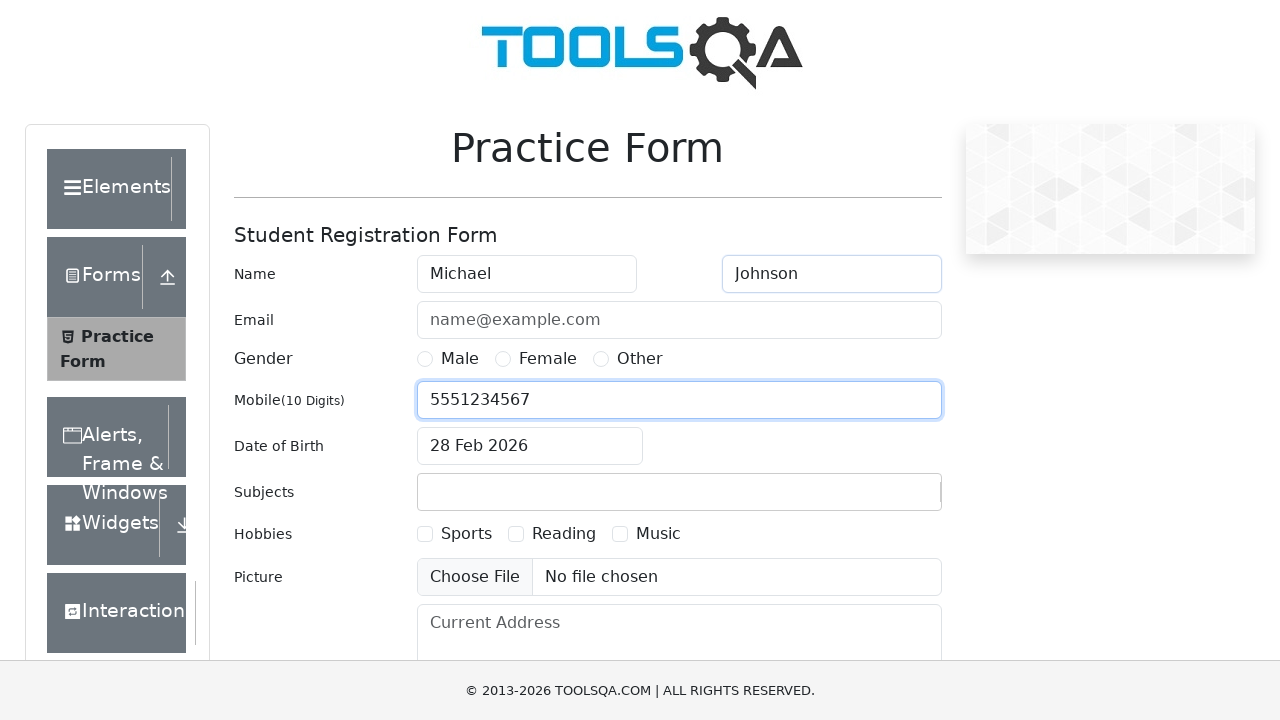

Selected Male gender option at (460, 359) on xpath=//label[contains(text(),'Male')]
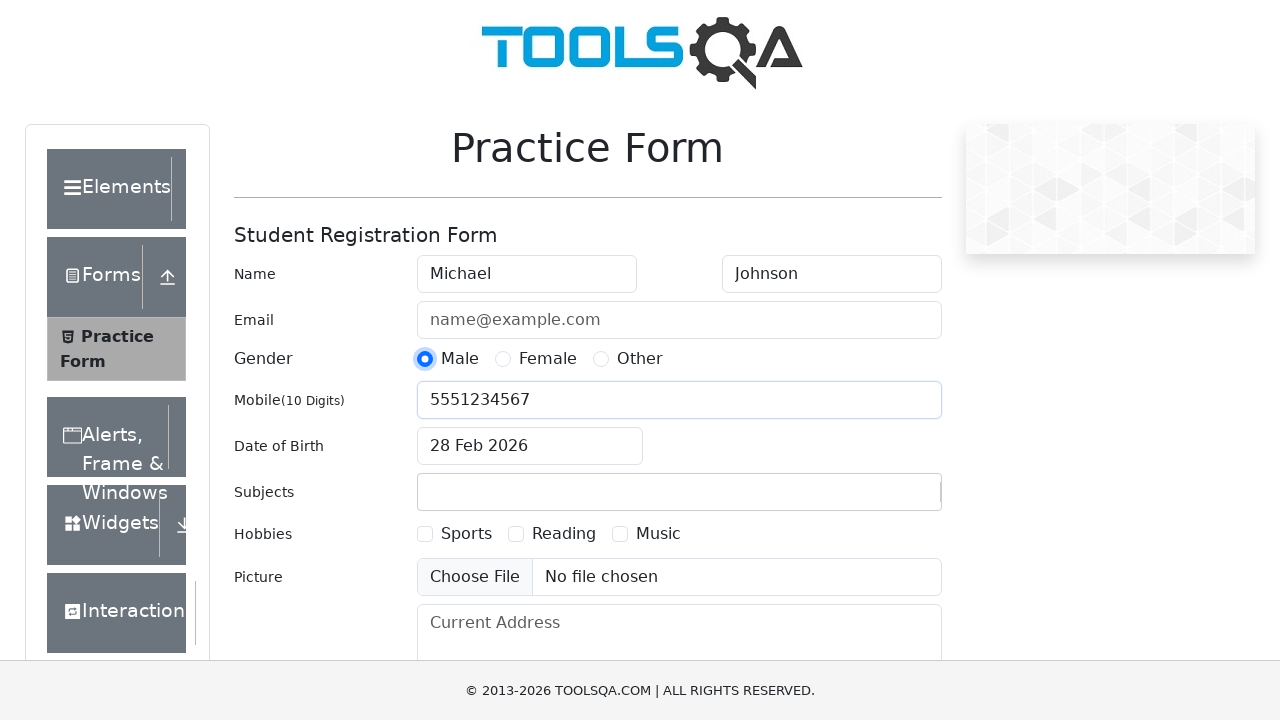

Cleared phone number field on #userNumber
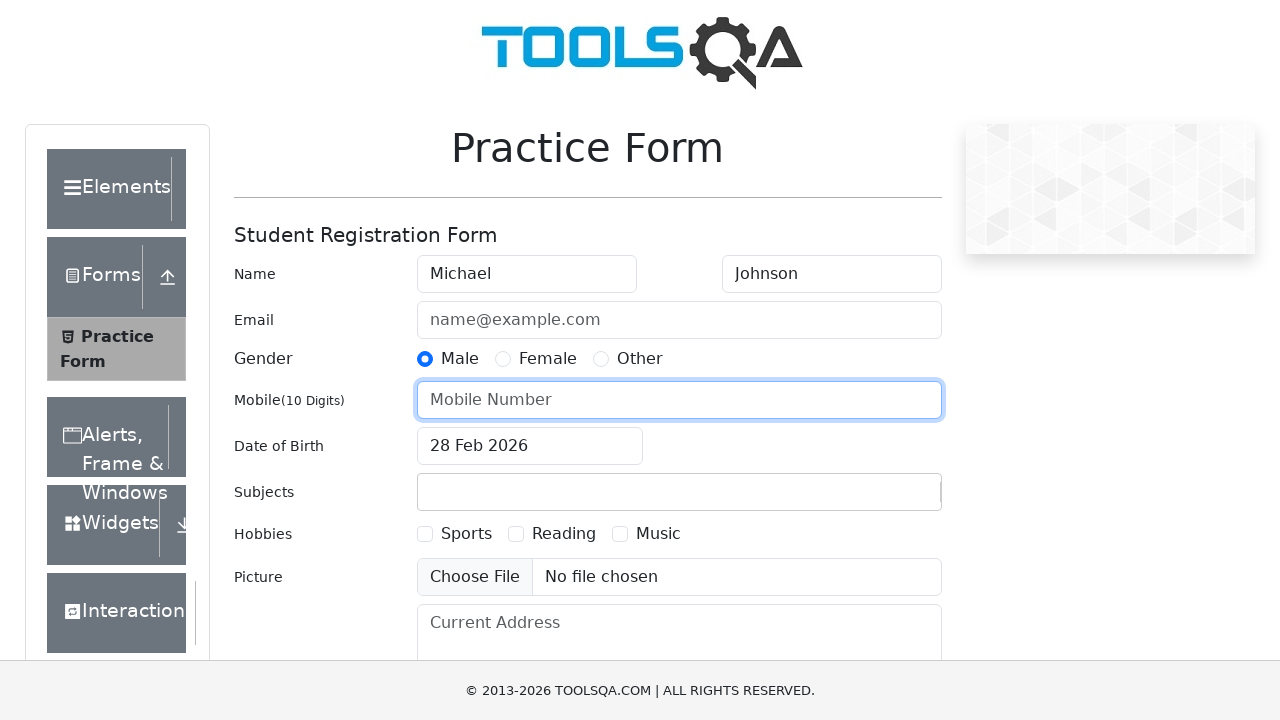

Entered invalid phone number '12345' (less than 10 digits) on #userNumber
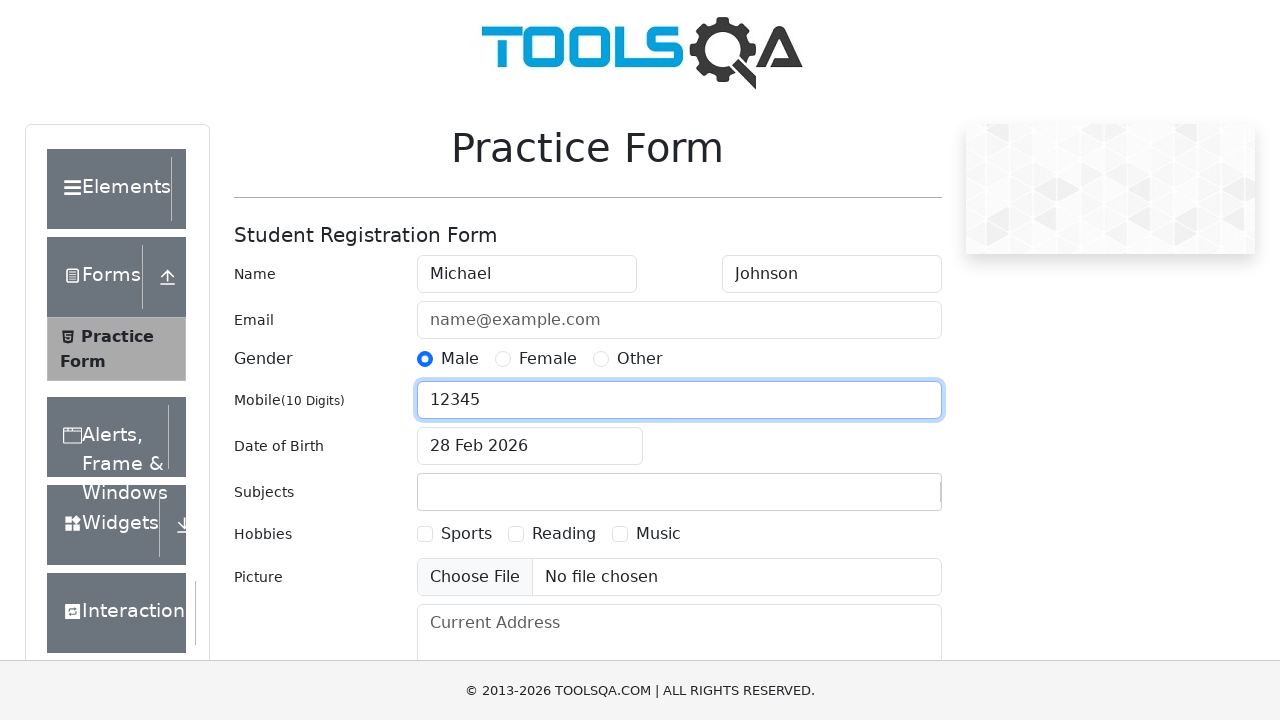

Clicked submit button with invalid phone number at (885, 499) on #submit
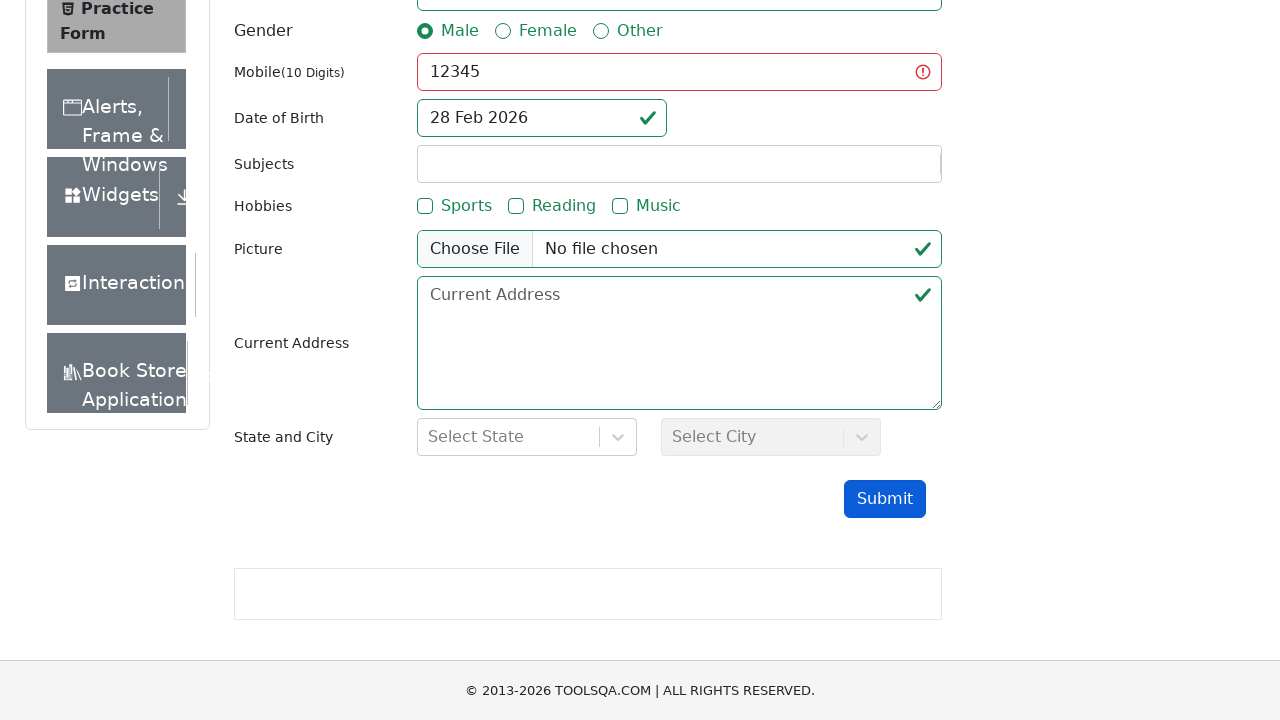

Waited 1000ms to verify form submission fails and dialog does not appear
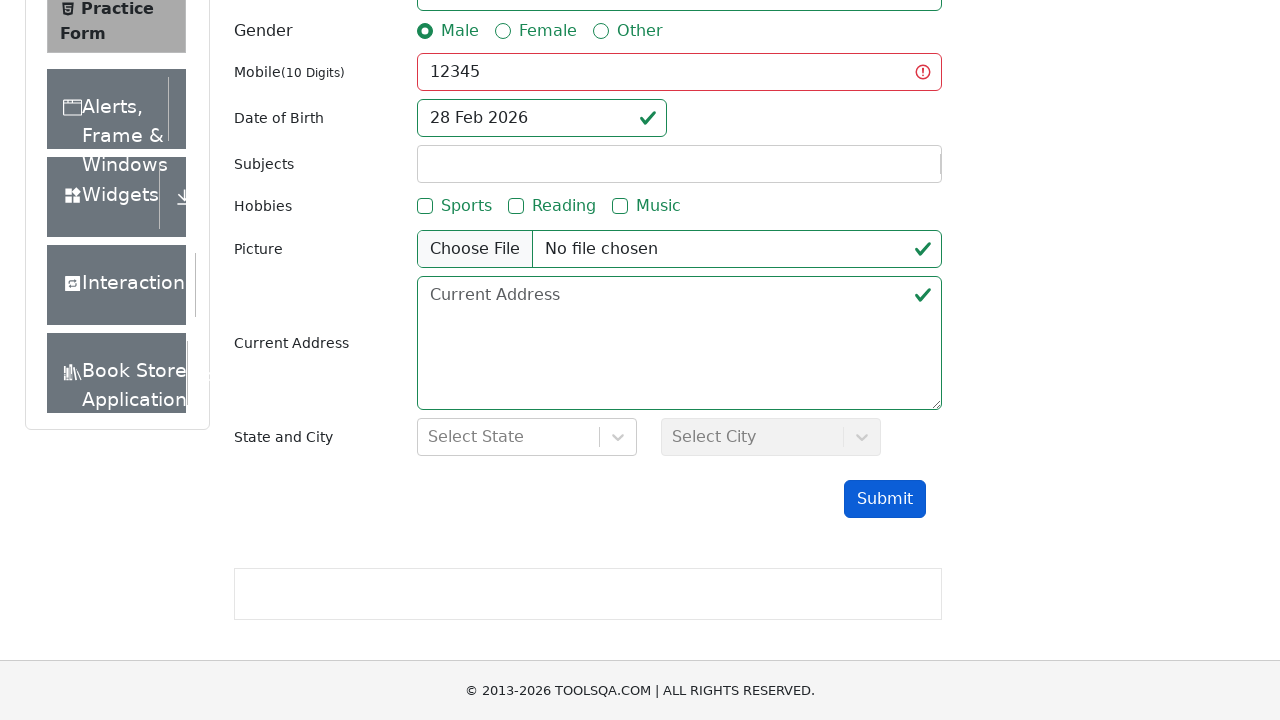

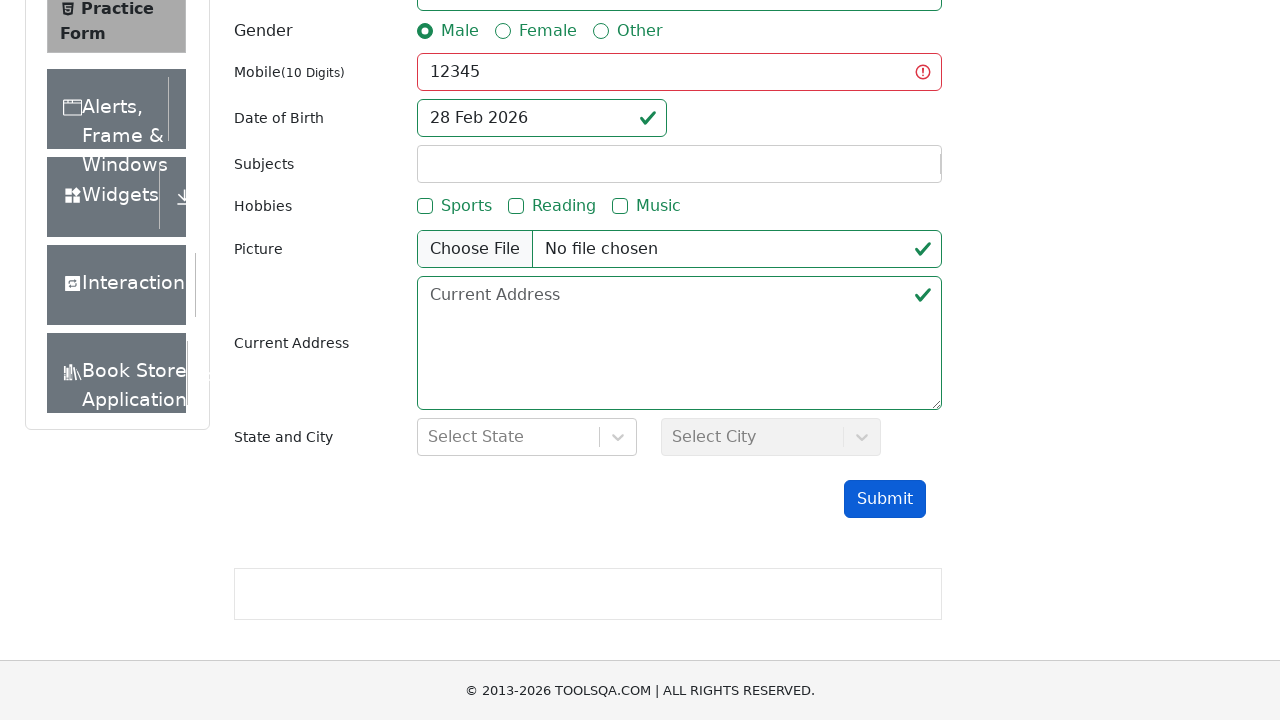